Tests that pressing Escape cancels edits to a todo item

Starting URL: https://demo.playwright.dev/todomvc

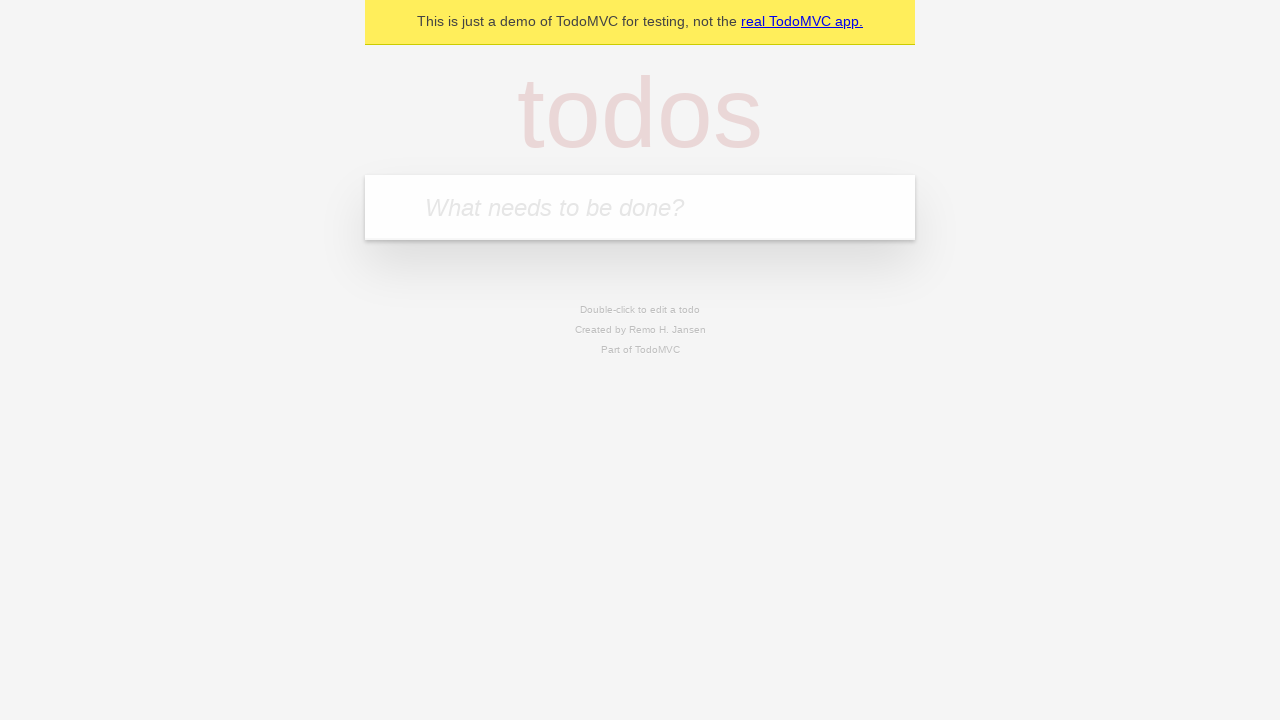

Filled todo input with 'buy some cheese' on internal:attr=[placeholder="What needs to be done?"i]
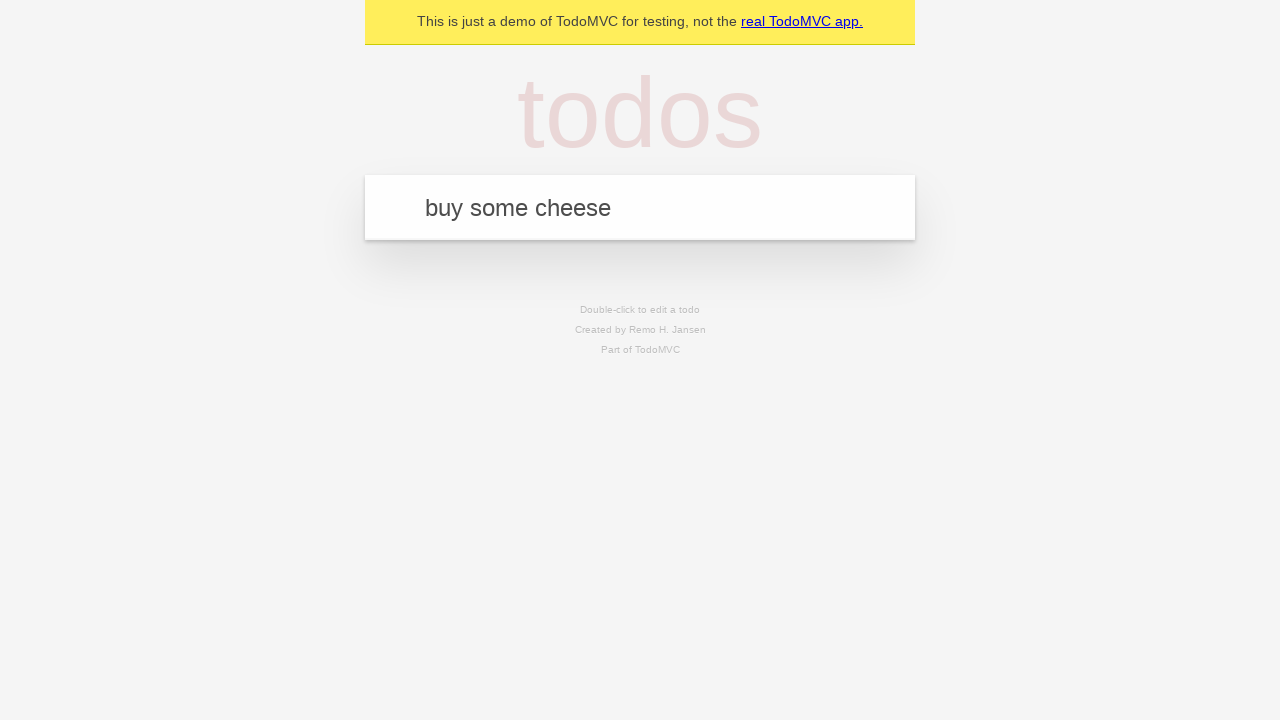

Pressed Enter to create first todo on internal:attr=[placeholder="What needs to be done?"i]
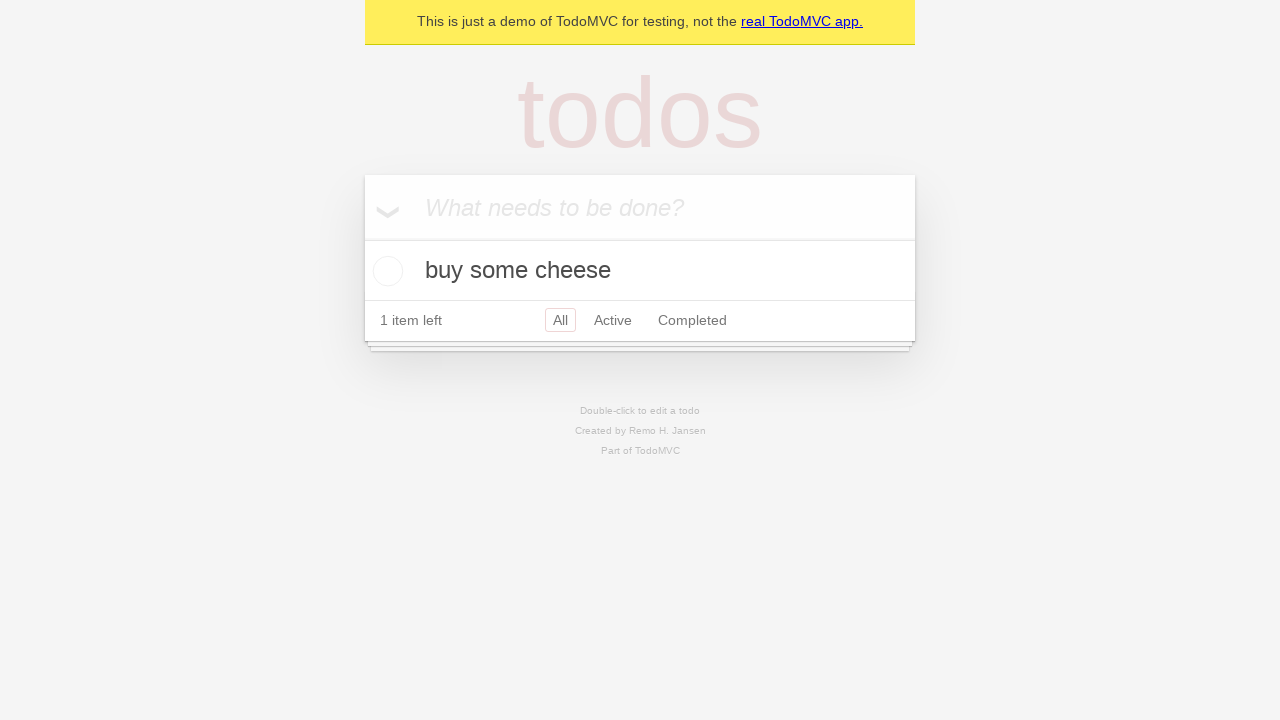

Filled todo input with 'feed the cat' on internal:attr=[placeholder="What needs to be done?"i]
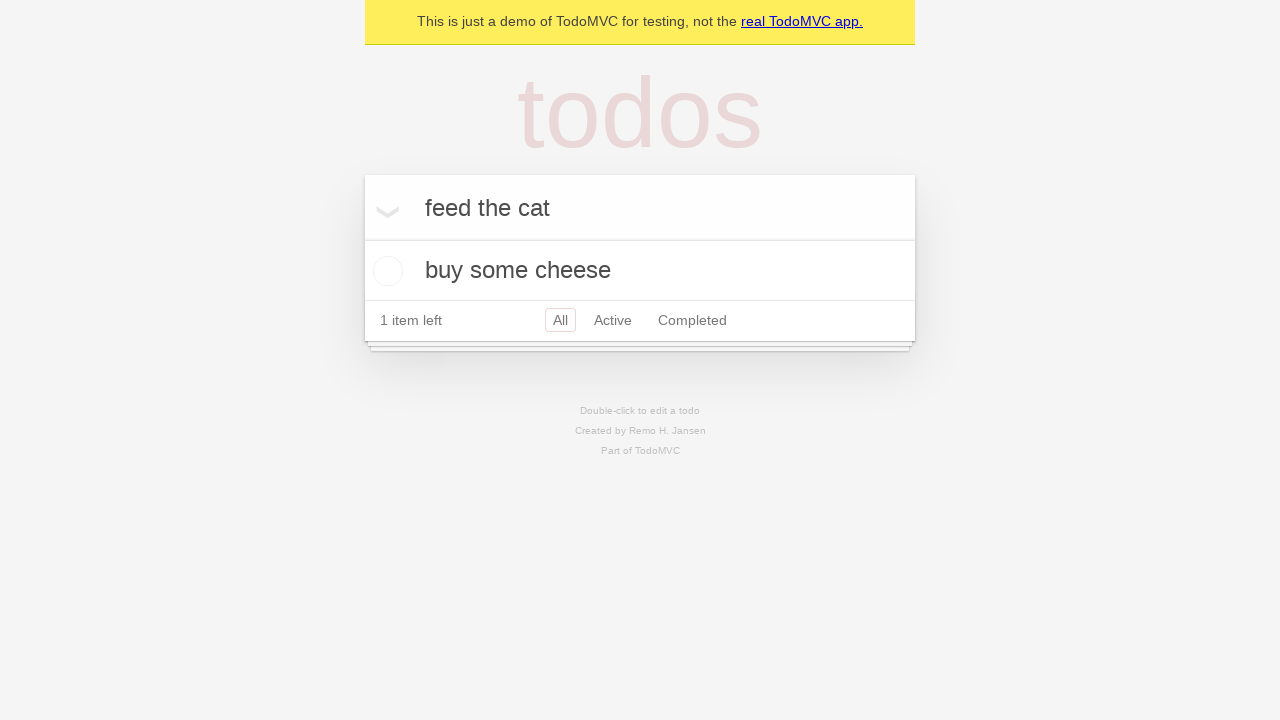

Pressed Enter to create second todo on internal:attr=[placeholder="What needs to be done?"i]
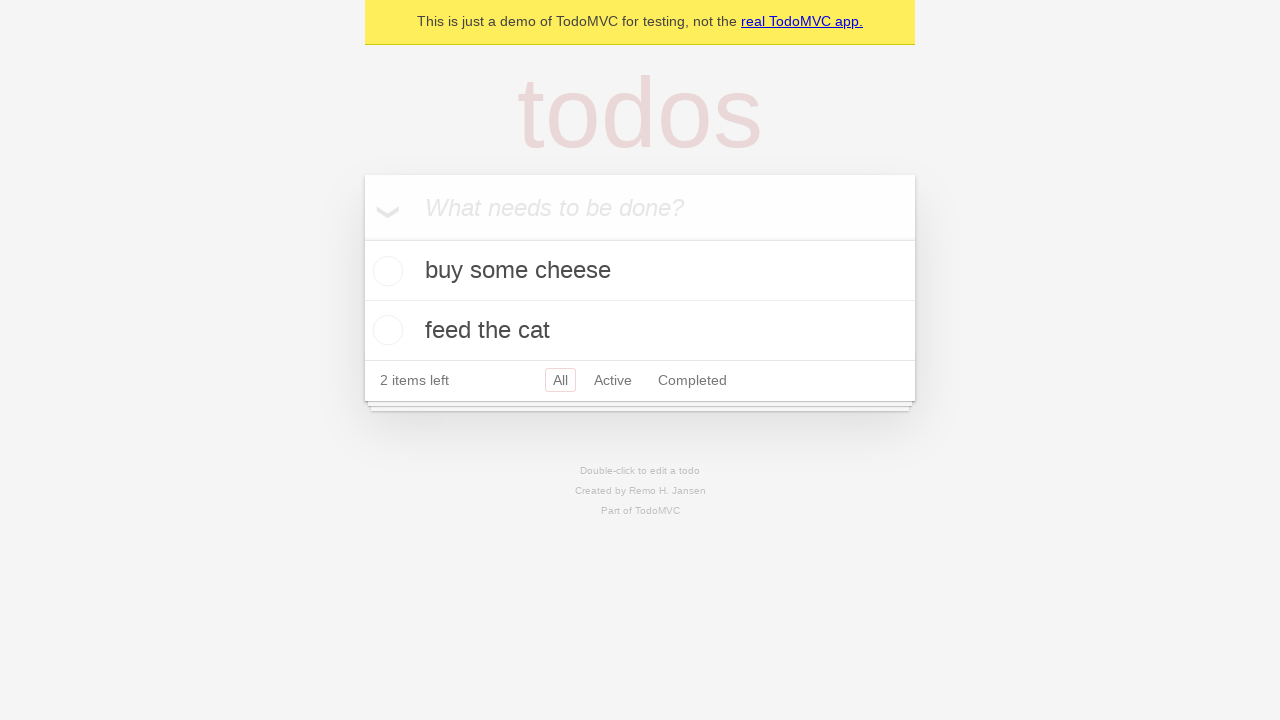

Filled todo input with 'book a doctors appointment' on internal:attr=[placeholder="What needs to be done?"i]
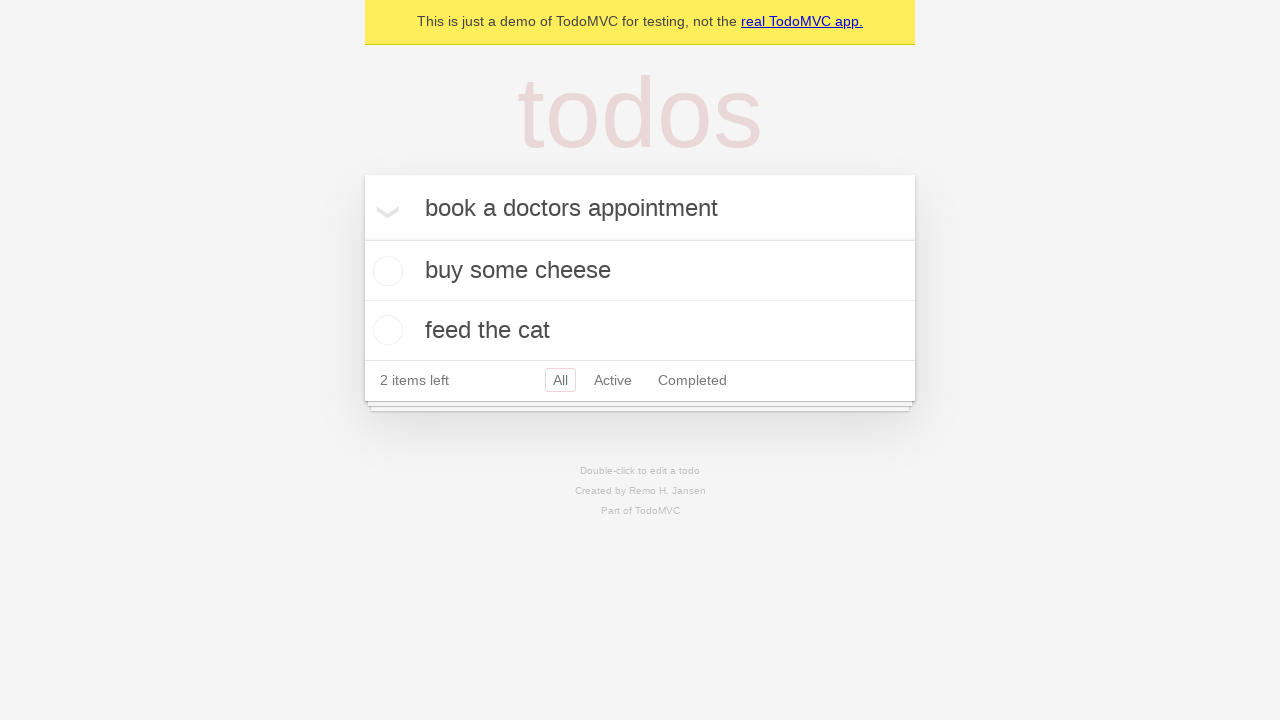

Pressed Enter to create third todo on internal:attr=[placeholder="What needs to be done?"i]
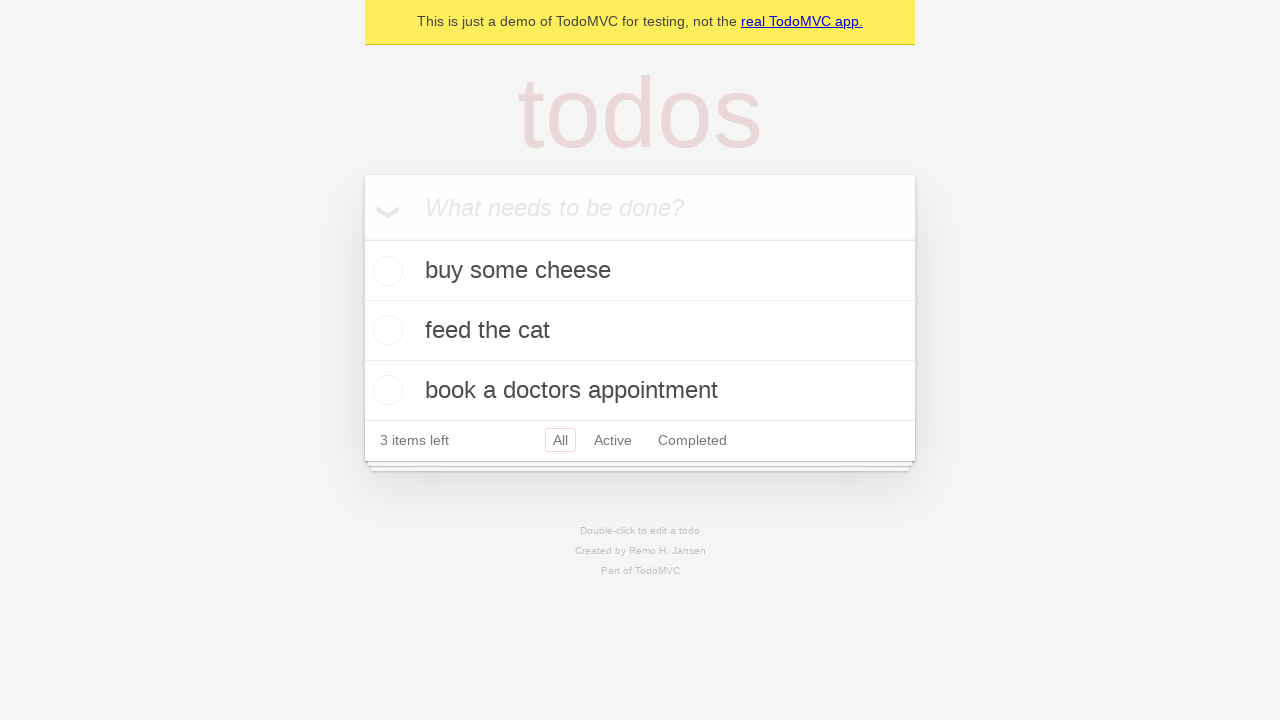

Double-clicked second todo to enter edit mode at (640, 331) on internal:testid=[data-testid="todo-item"s] >> nth=1
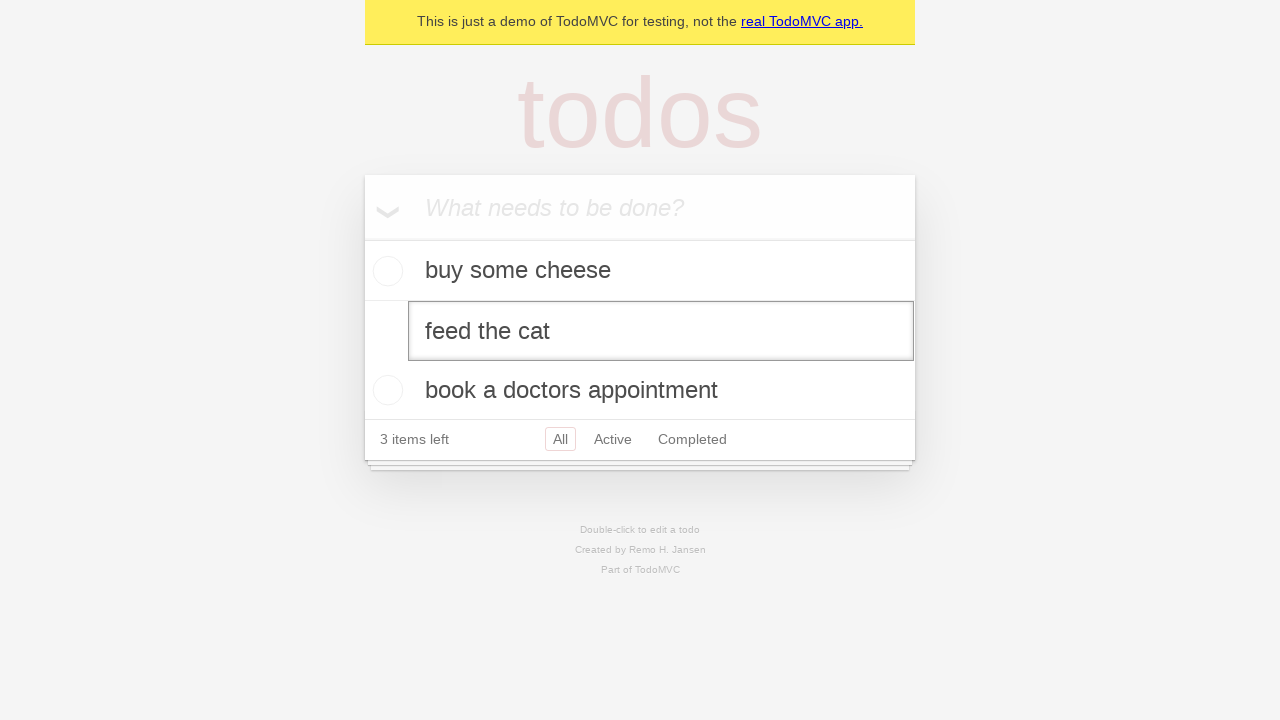

Filled edit textbox with 'buy some sausages' on internal:testid=[data-testid="todo-item"s] >> nth=1 >> internal:role=textbox[nam
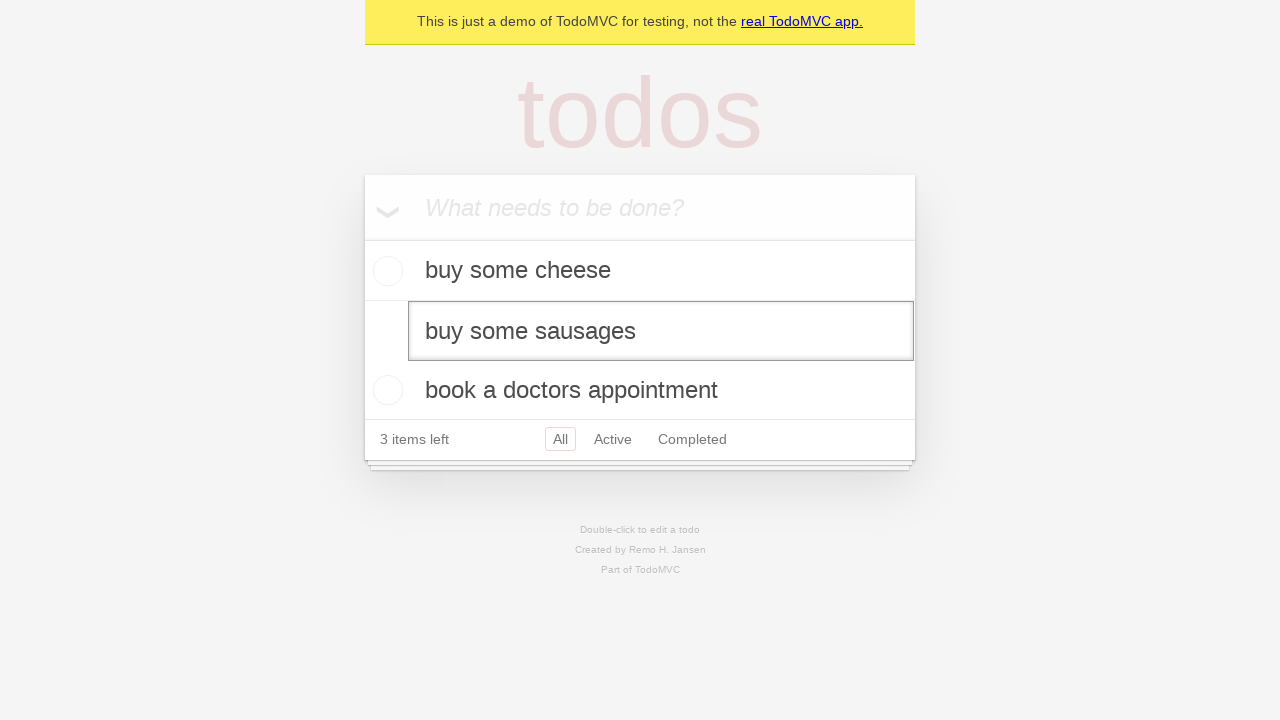

Pressed Escape to cancel edit and verify changes were discarded on internal:testid=[data-testid="todo-item"s] >> nth=1 >> internal:role=textbox[nam
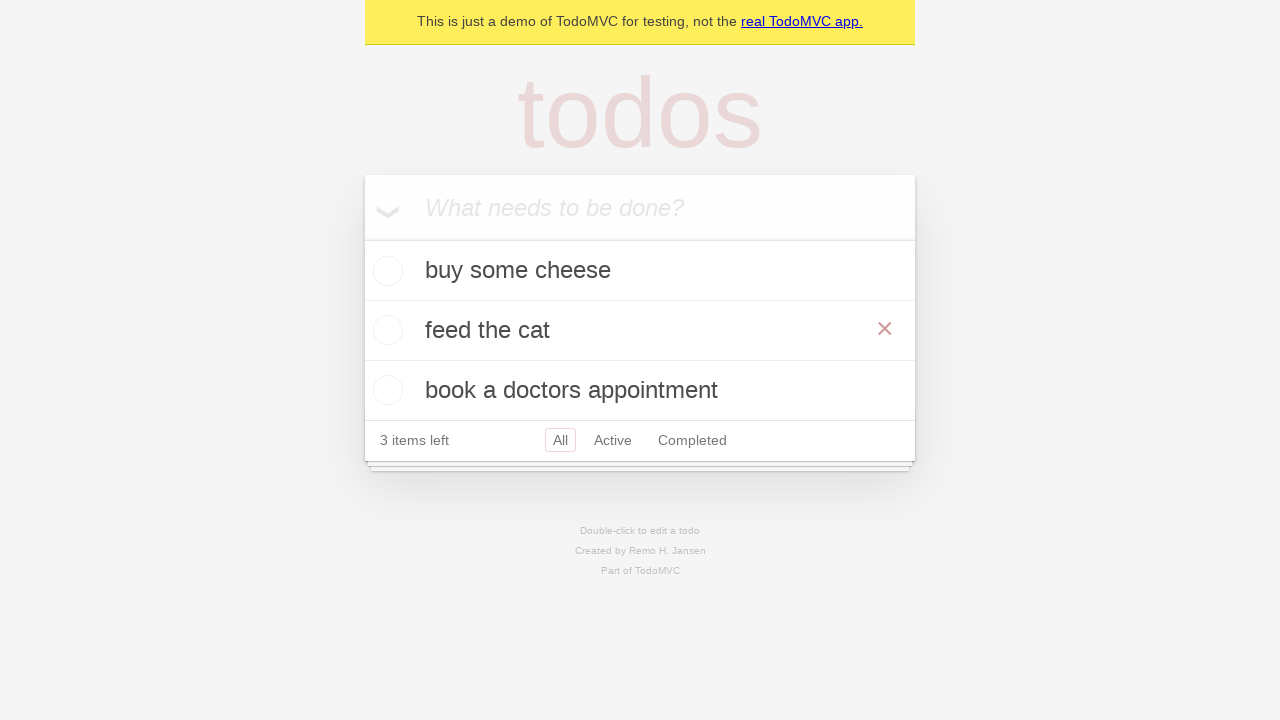

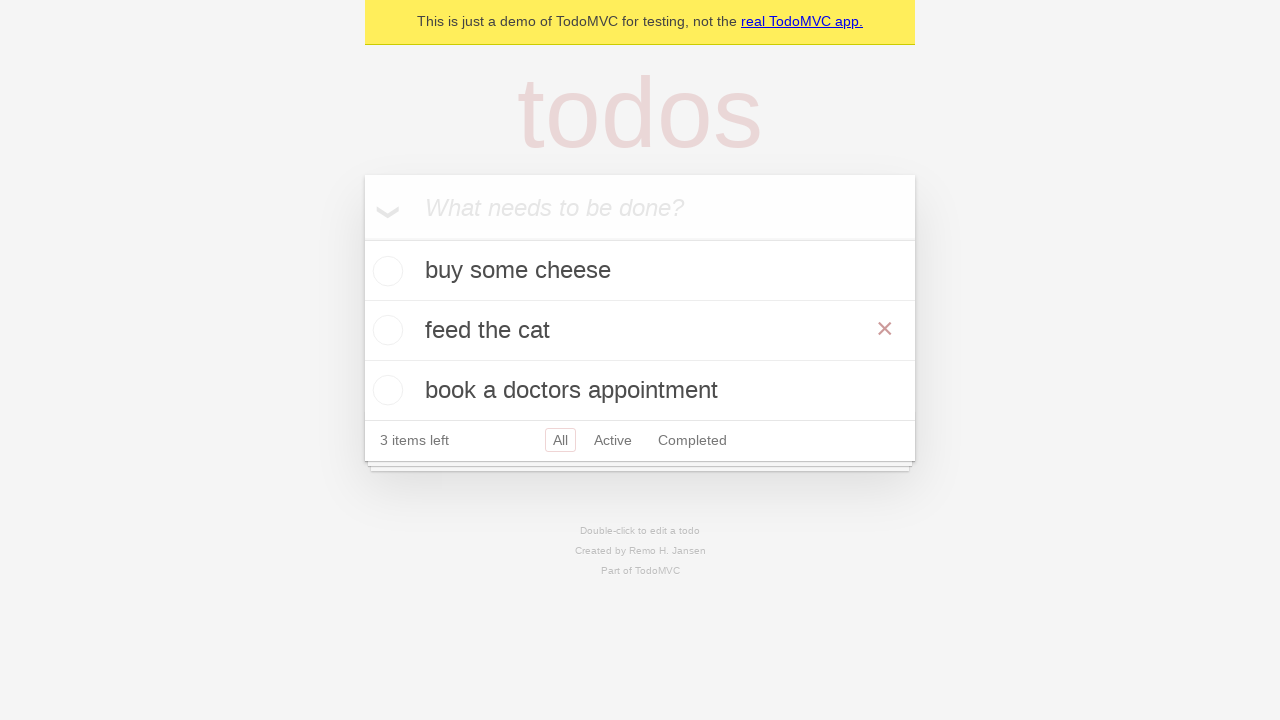